Verifies that the header container element exists on the dev.to homepage

Starting URL: https://dev.to/

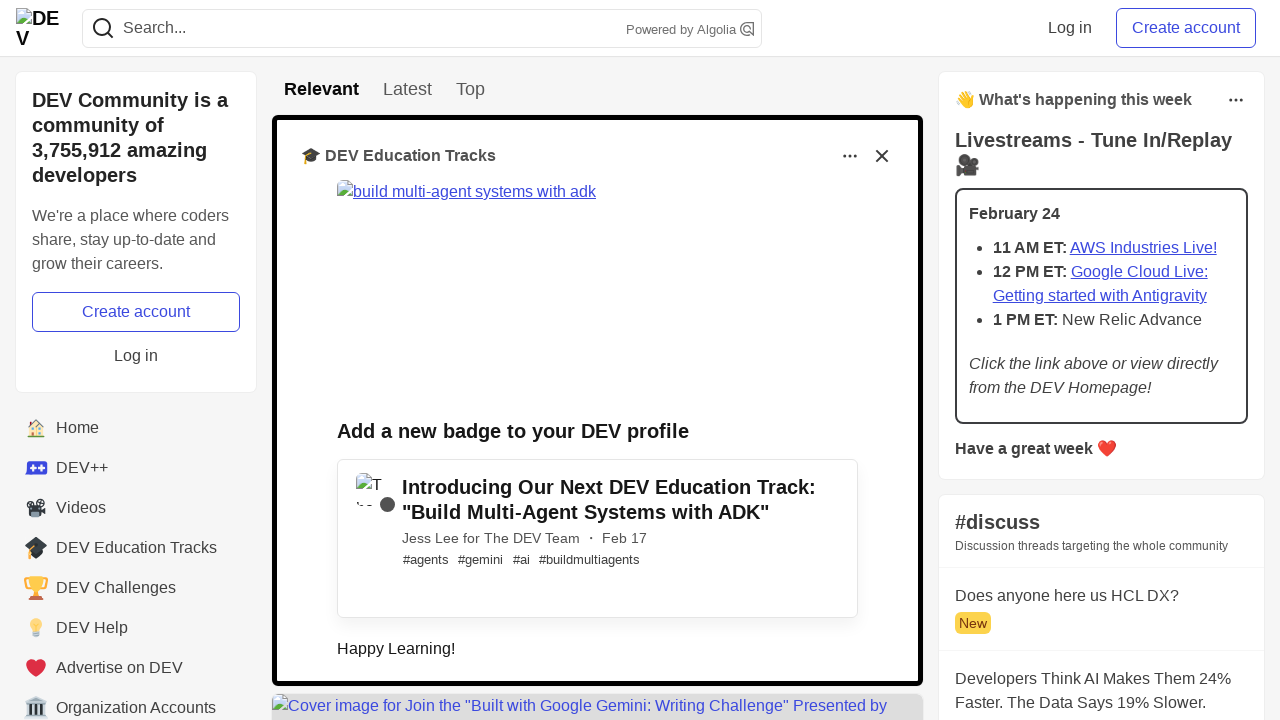

Navigated to dev.to homepage
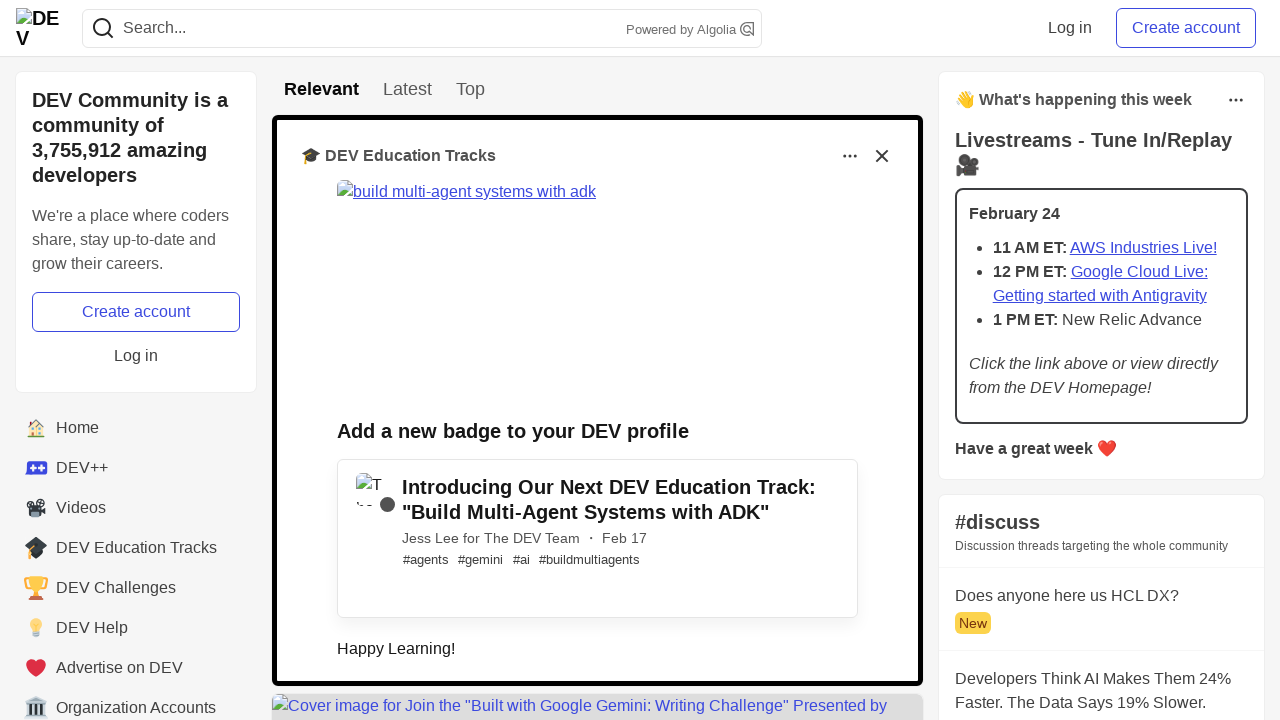

Located header container element
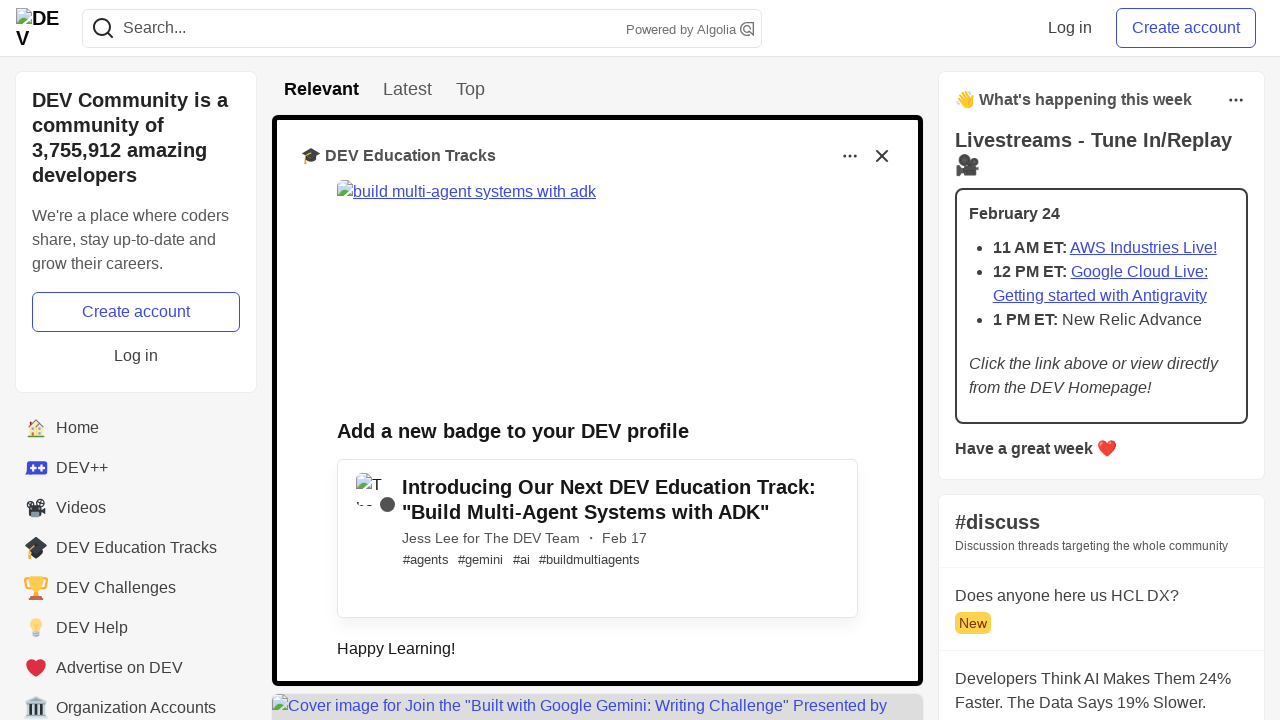

Verified header container element is visible
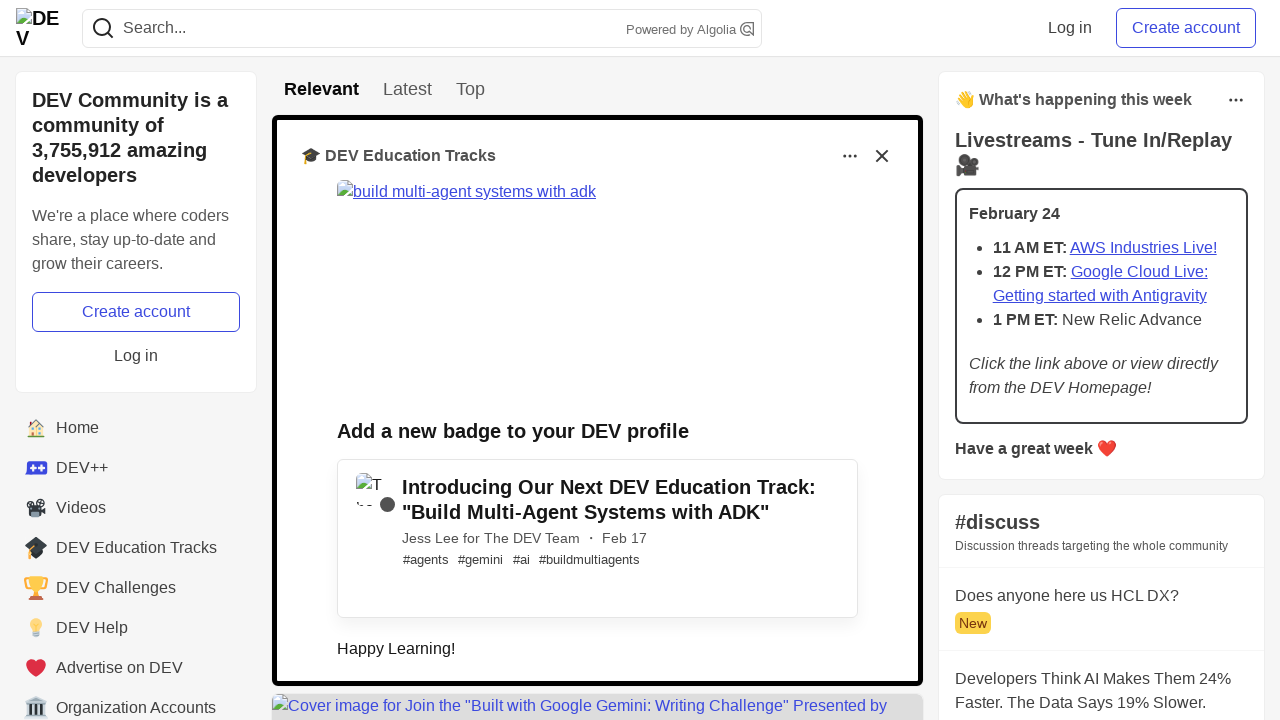

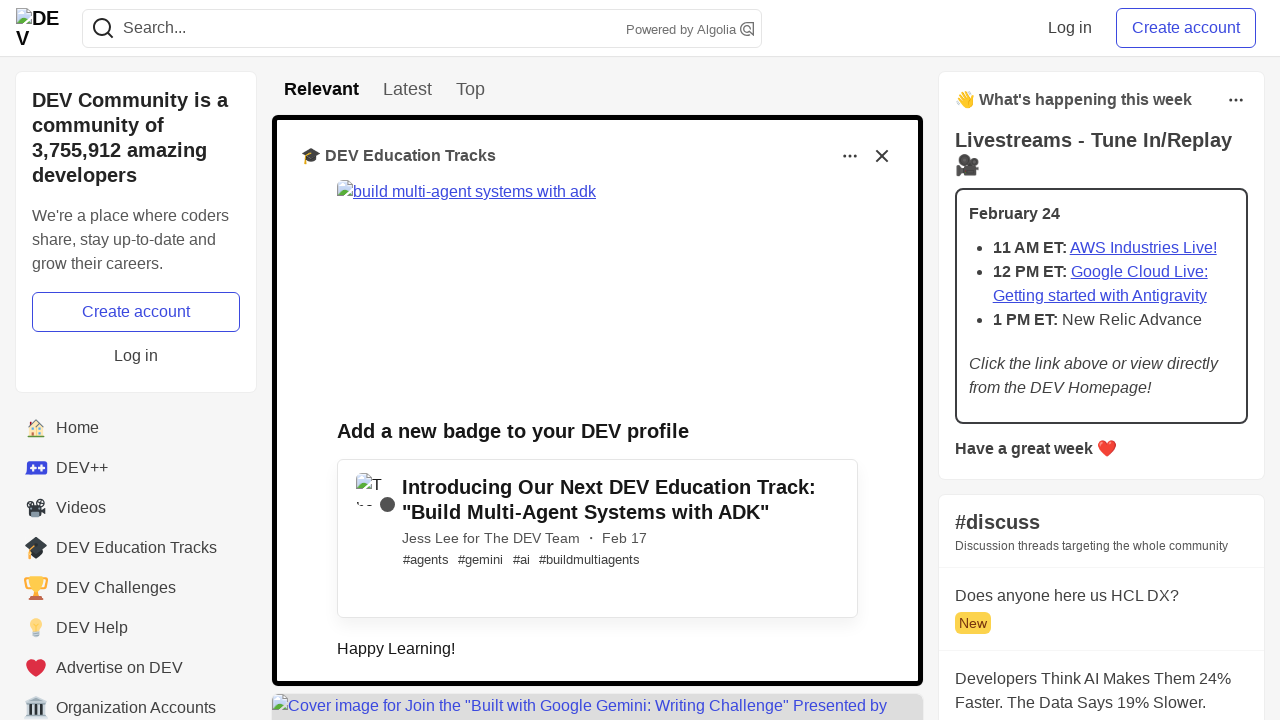